Navigates to Banco Edwards personal banking homepage and maximizes the browser window

Starting URL: https://portales.bancoedwards.cl/personas

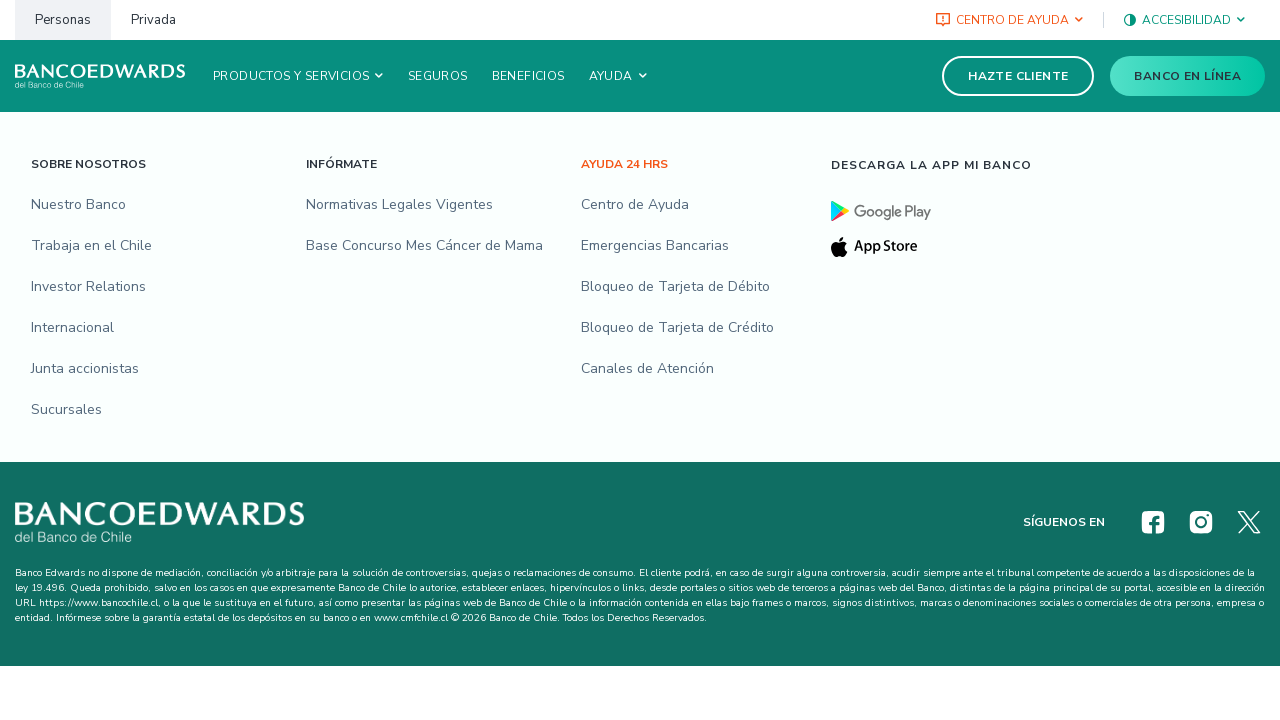

Set viewport to 1920x1080 to maximize browser window
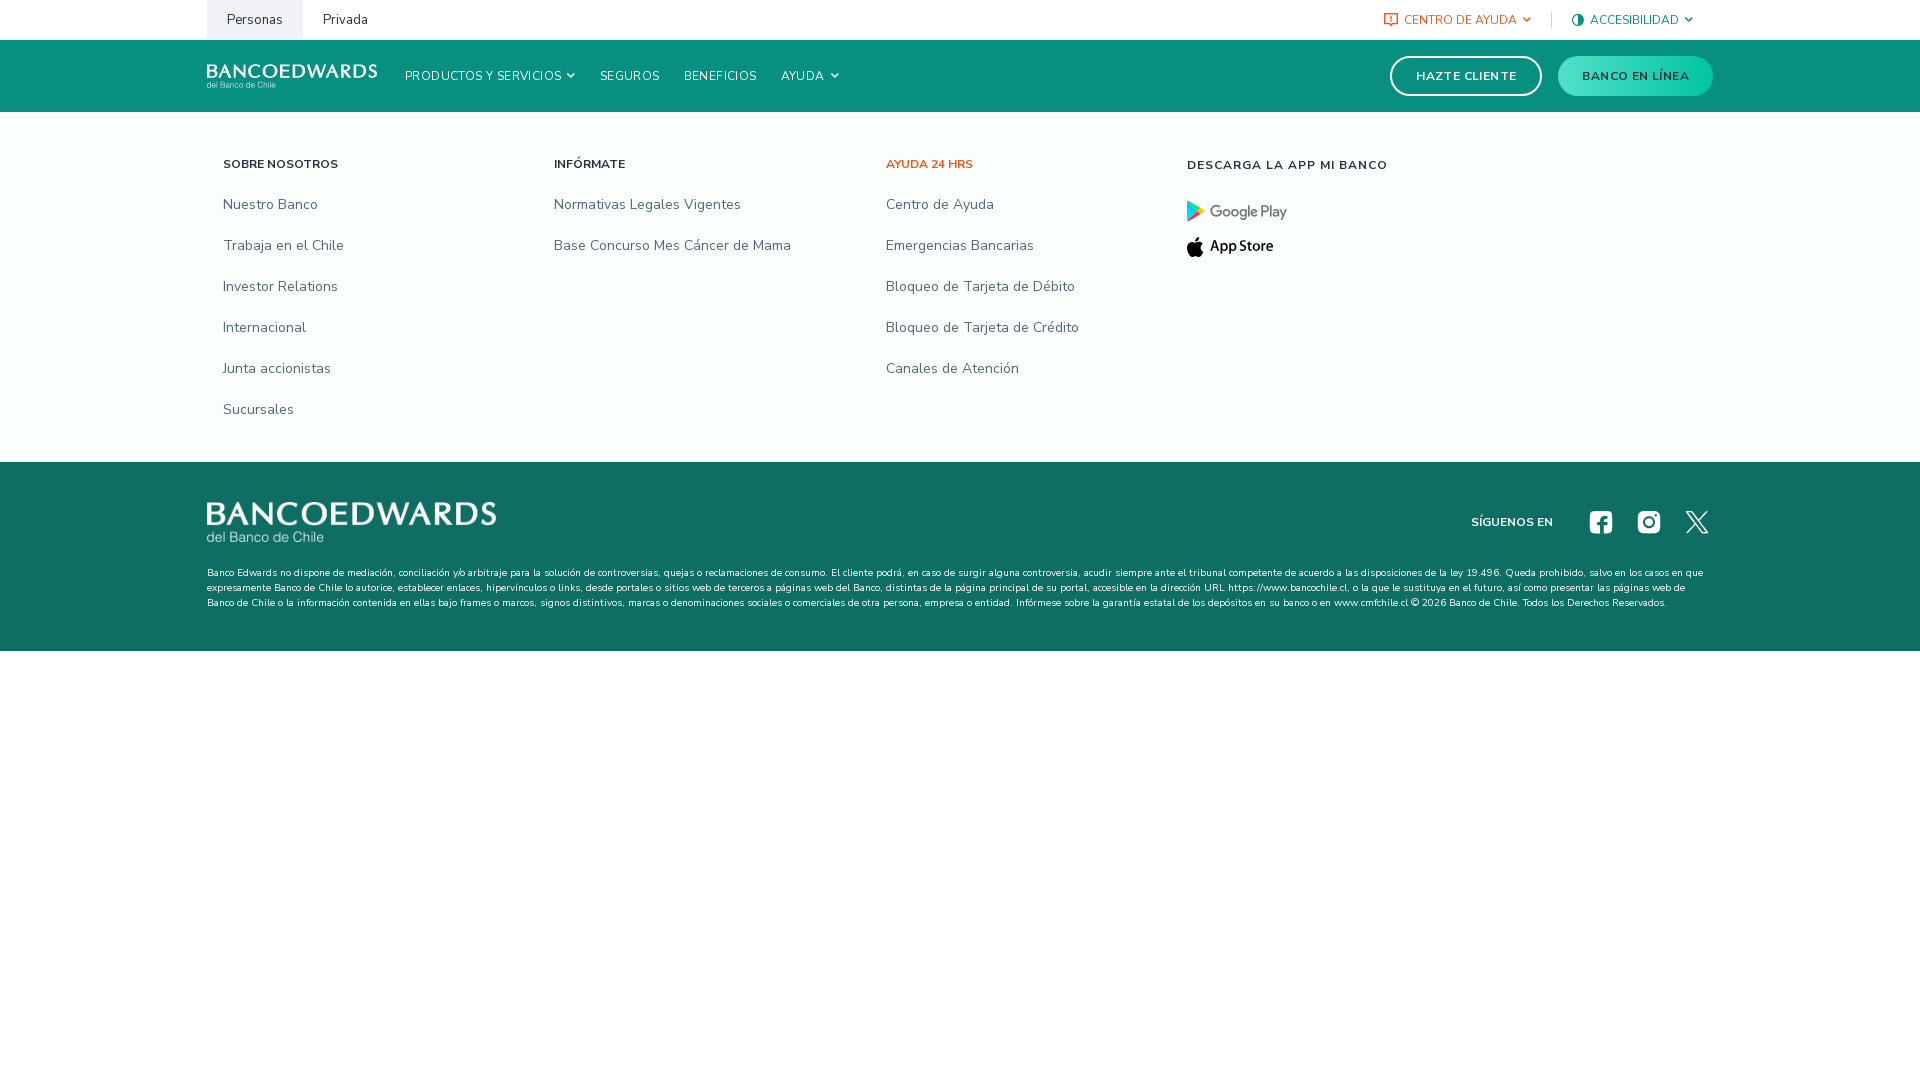

Page loaded successfully - Banco Edwards personal banking homepage is ready
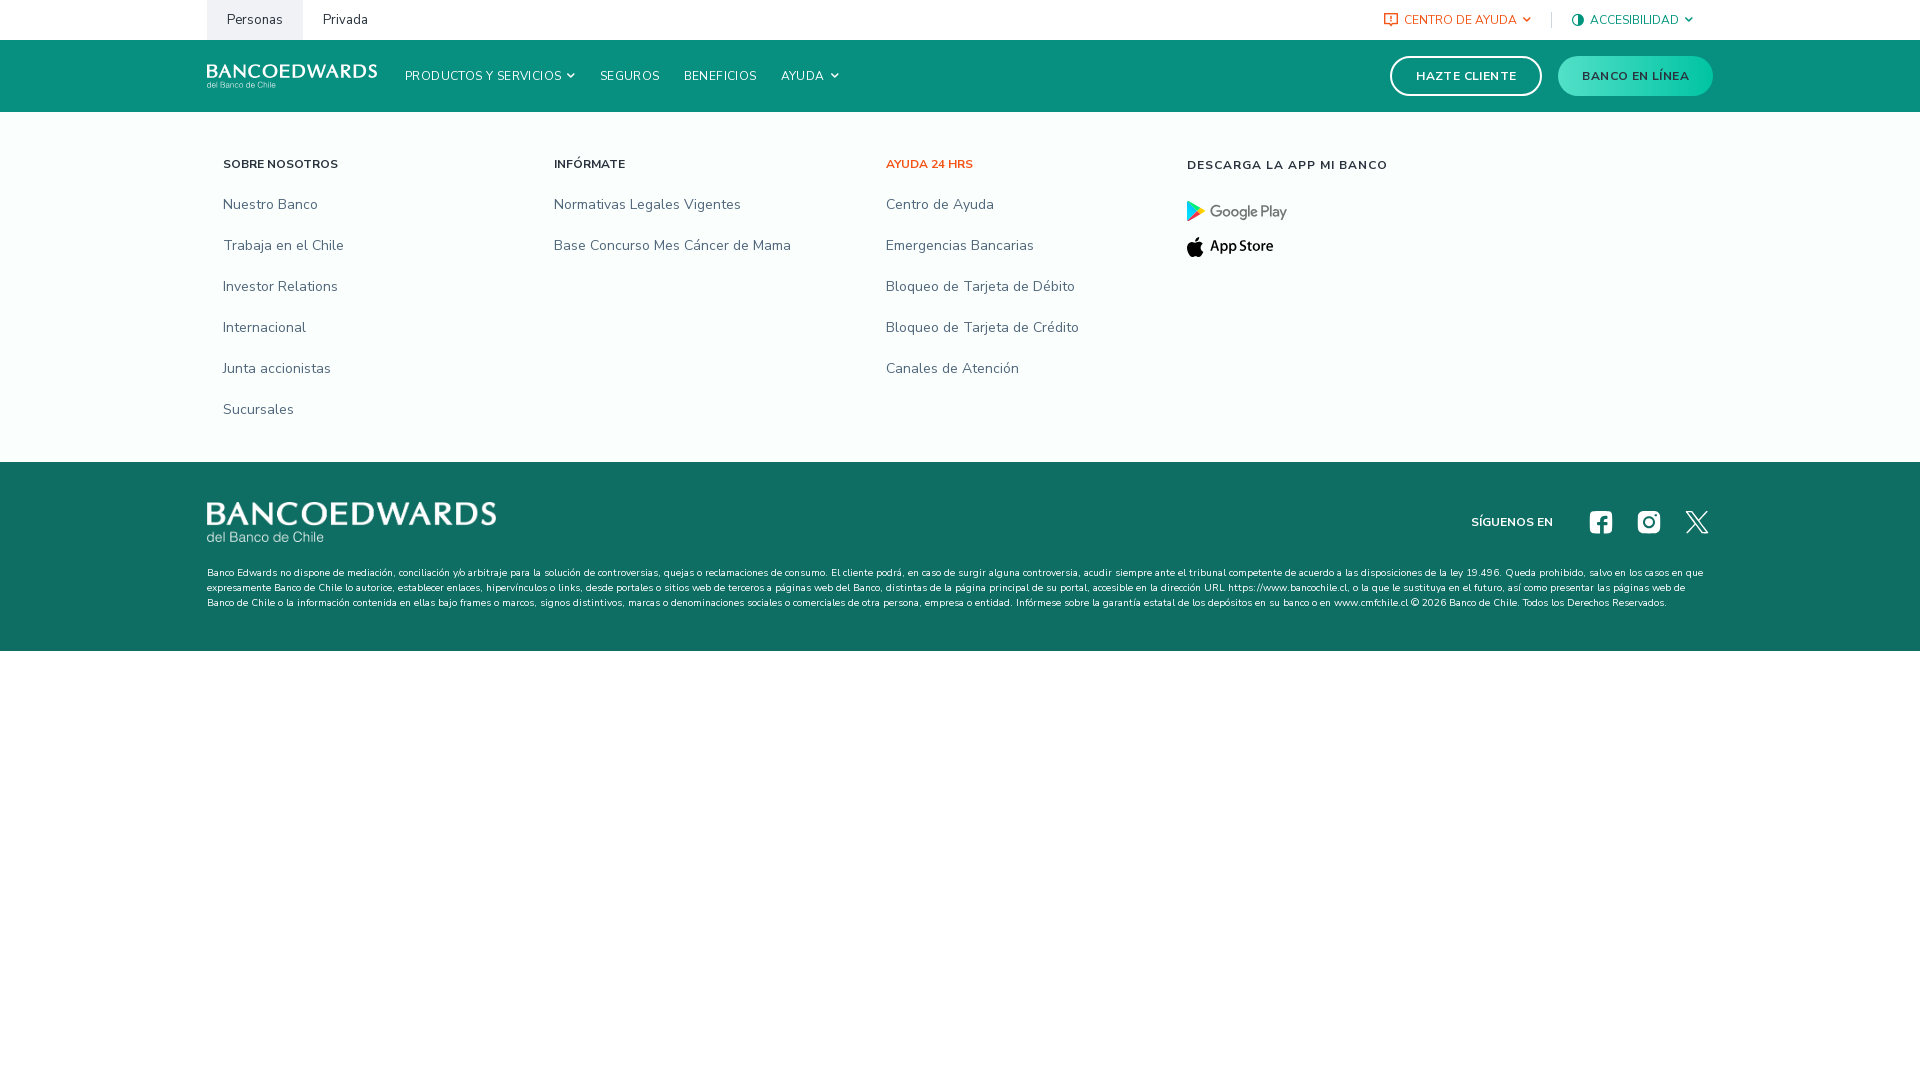

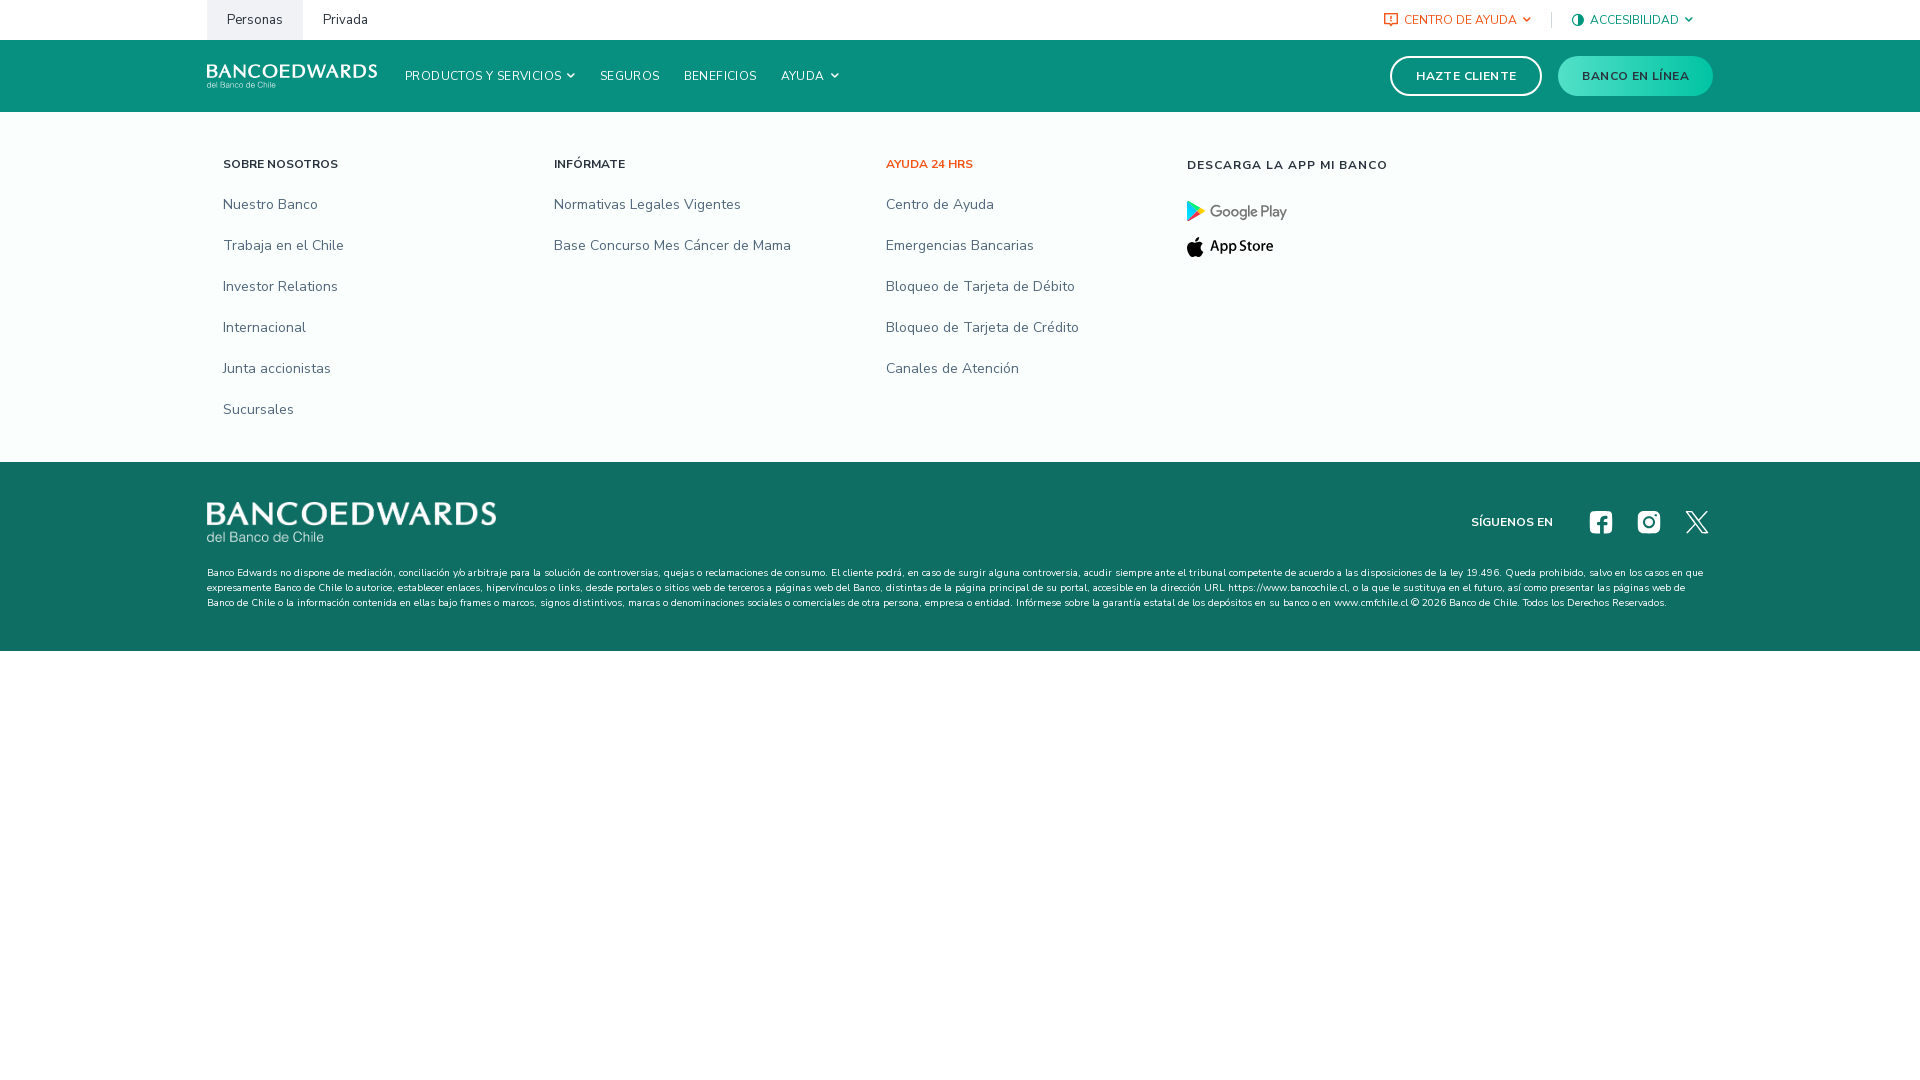